Tests the hover and add-to-cart functionality by hovering over a product card, clicking the shopping cart icon, and verifying the product name appears in the cart confirmation.

Starting URL: http://testshop.qa-practice.com/

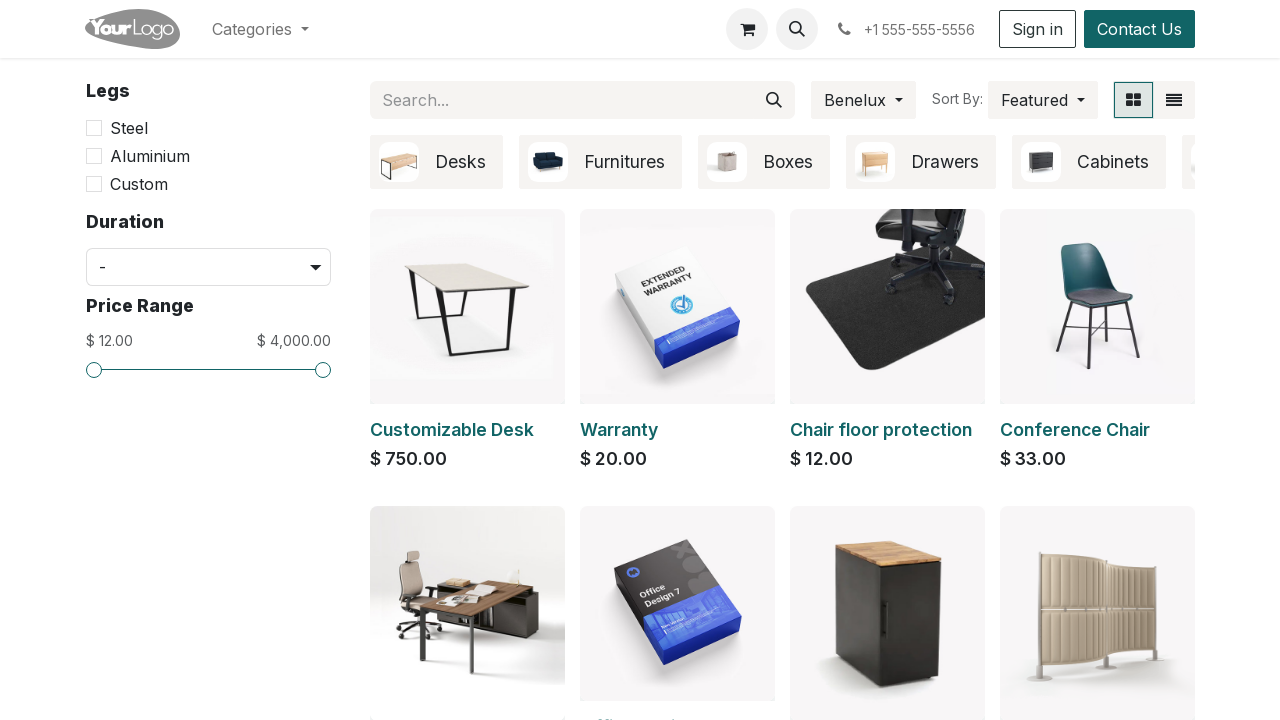

Waited for product cards to load
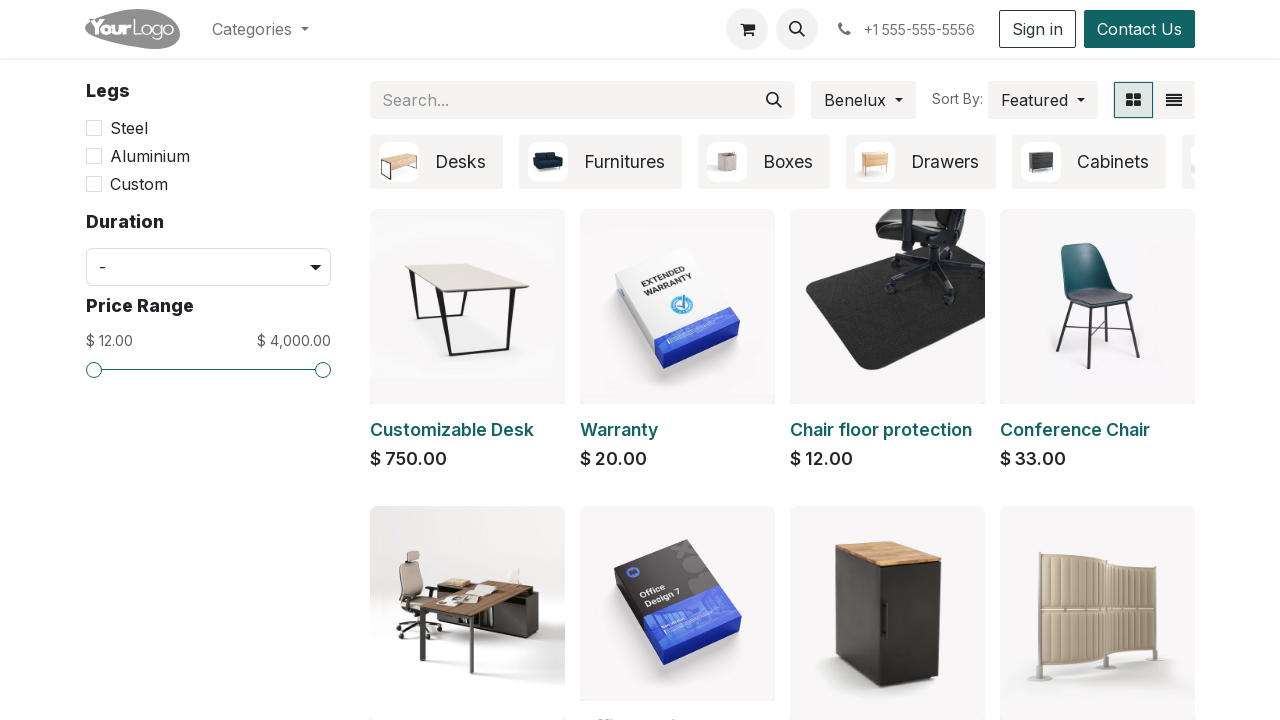

Located first product card image
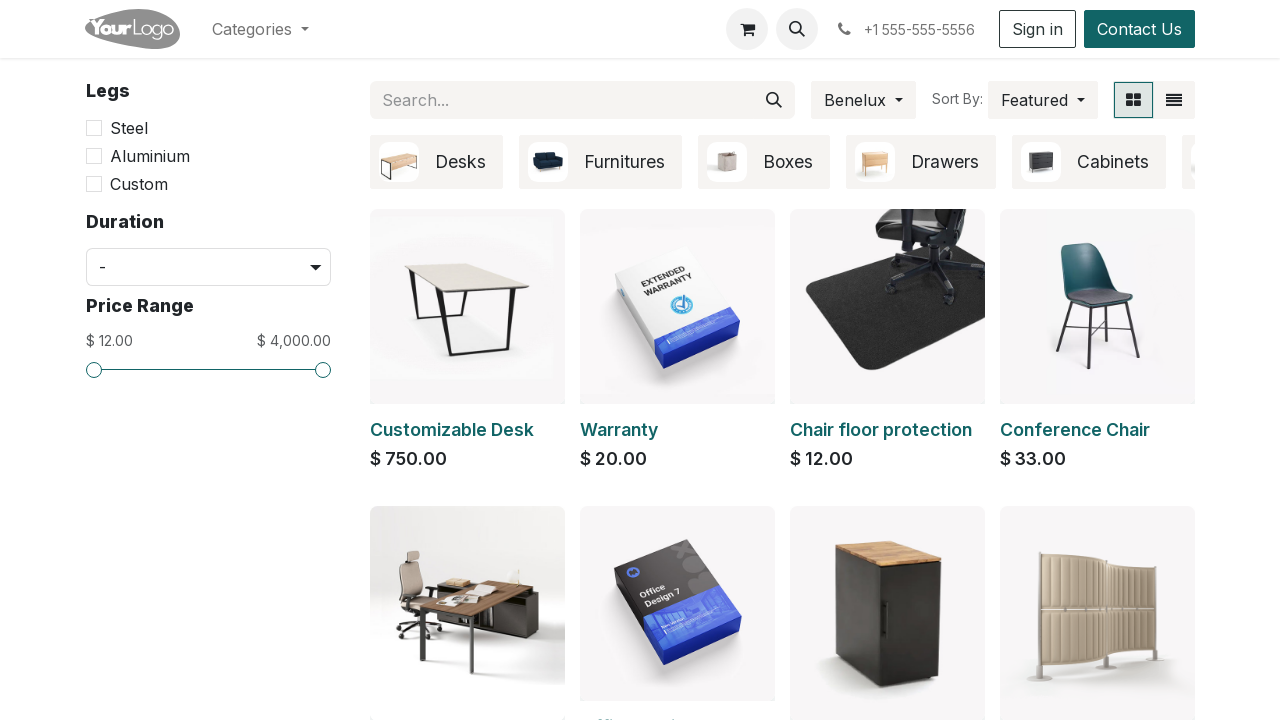

Located shopping cart icon
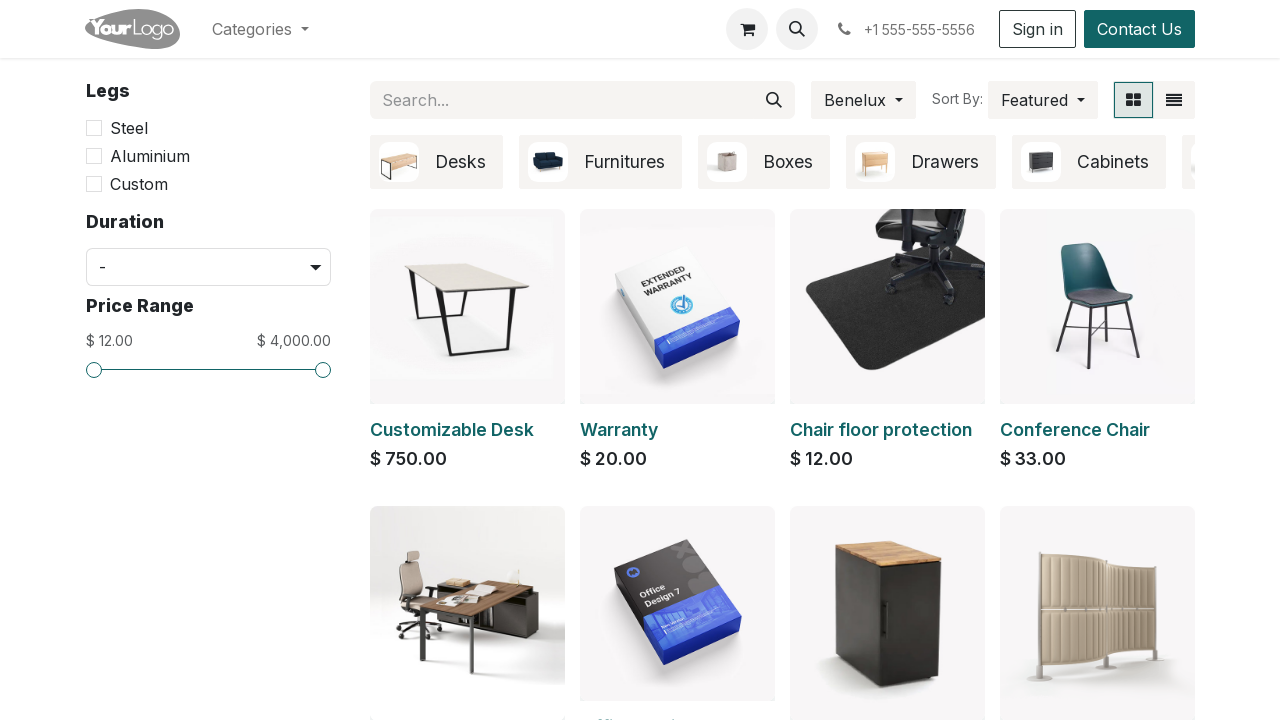

Hovered over product card to reveal cart icon at (468, 306) on a.oe_product_image_link span img >> nth=0
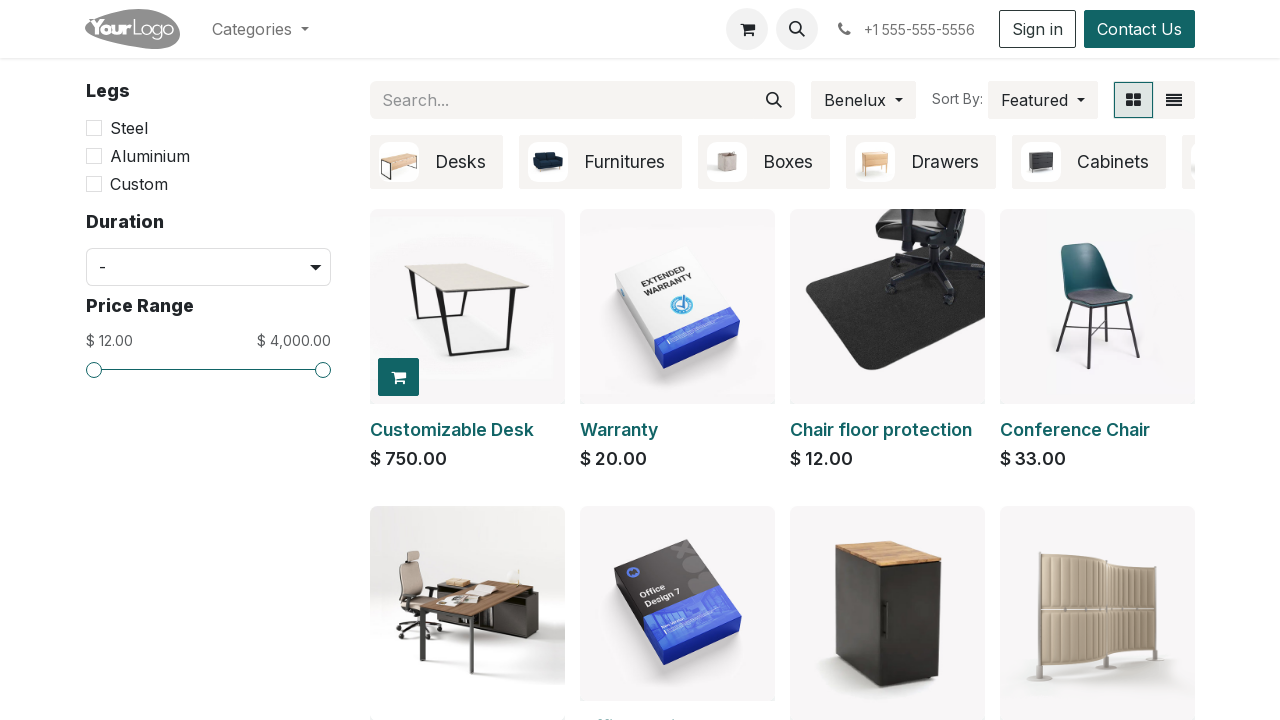

Clicked shopping cart icon to add product to cart at (398, 377) on span.fa.fa-shopping-cart >> nth=0
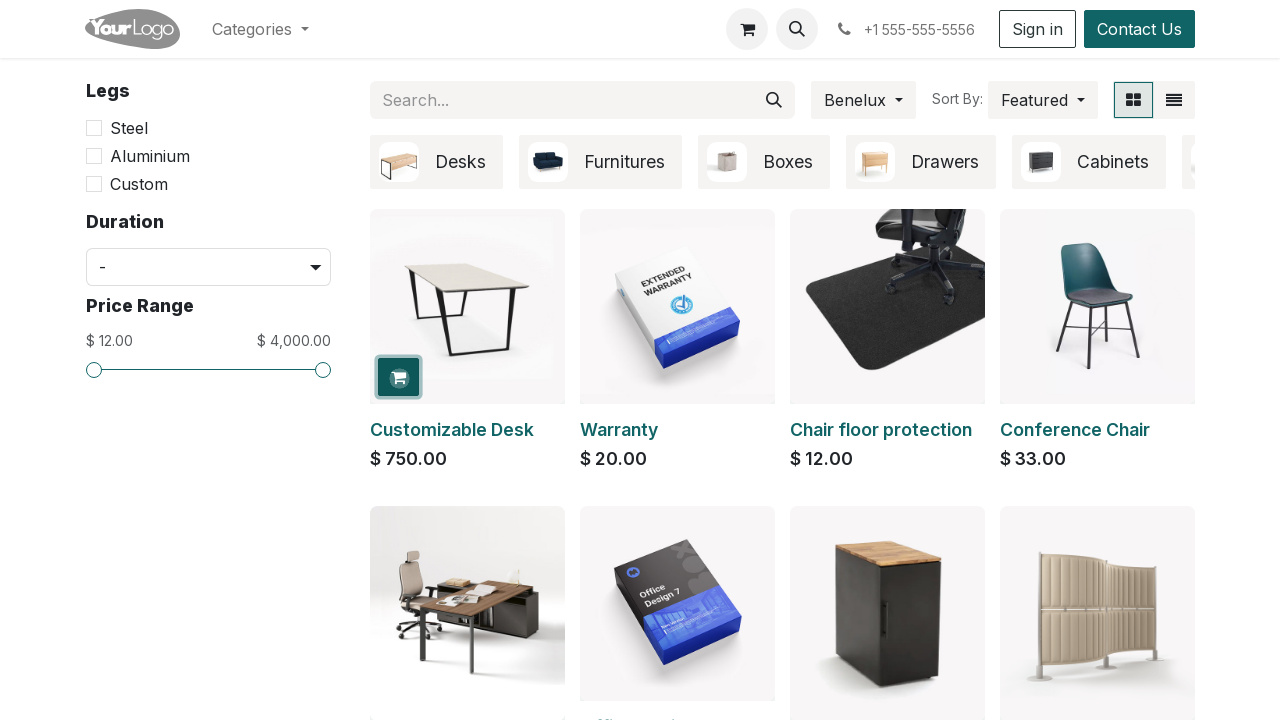

Cart confirmation loaded with product name displayed
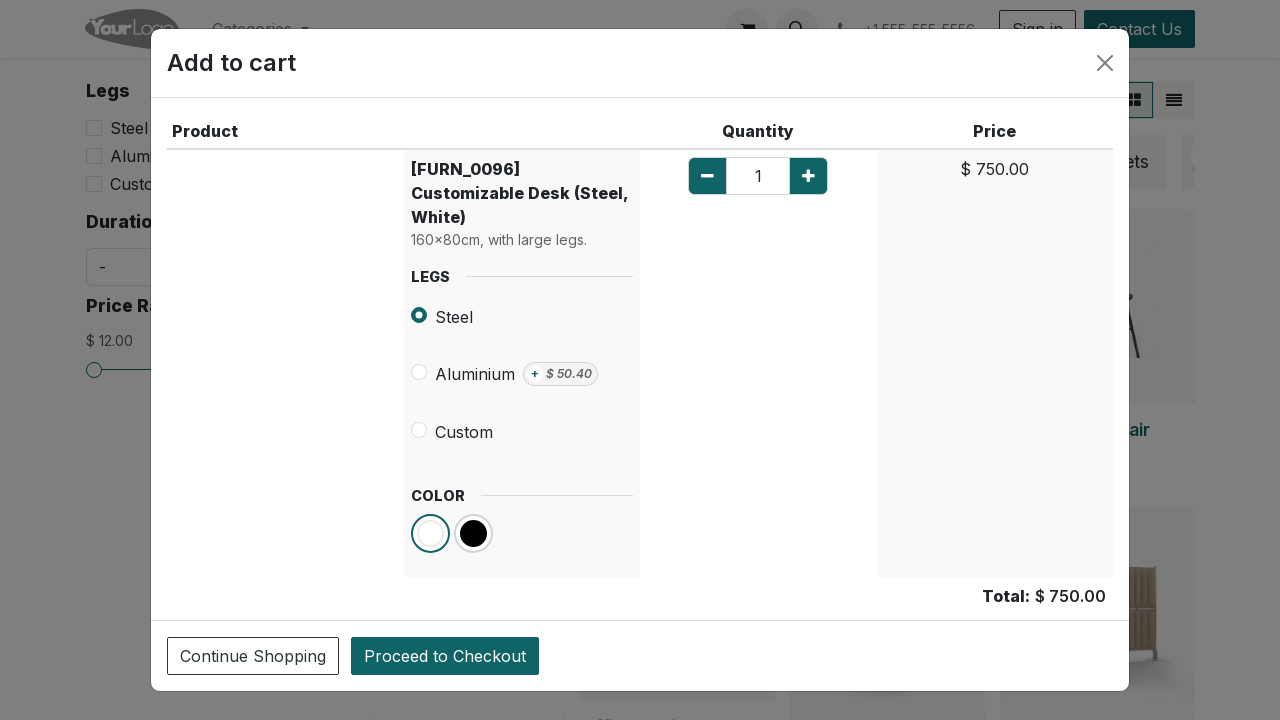

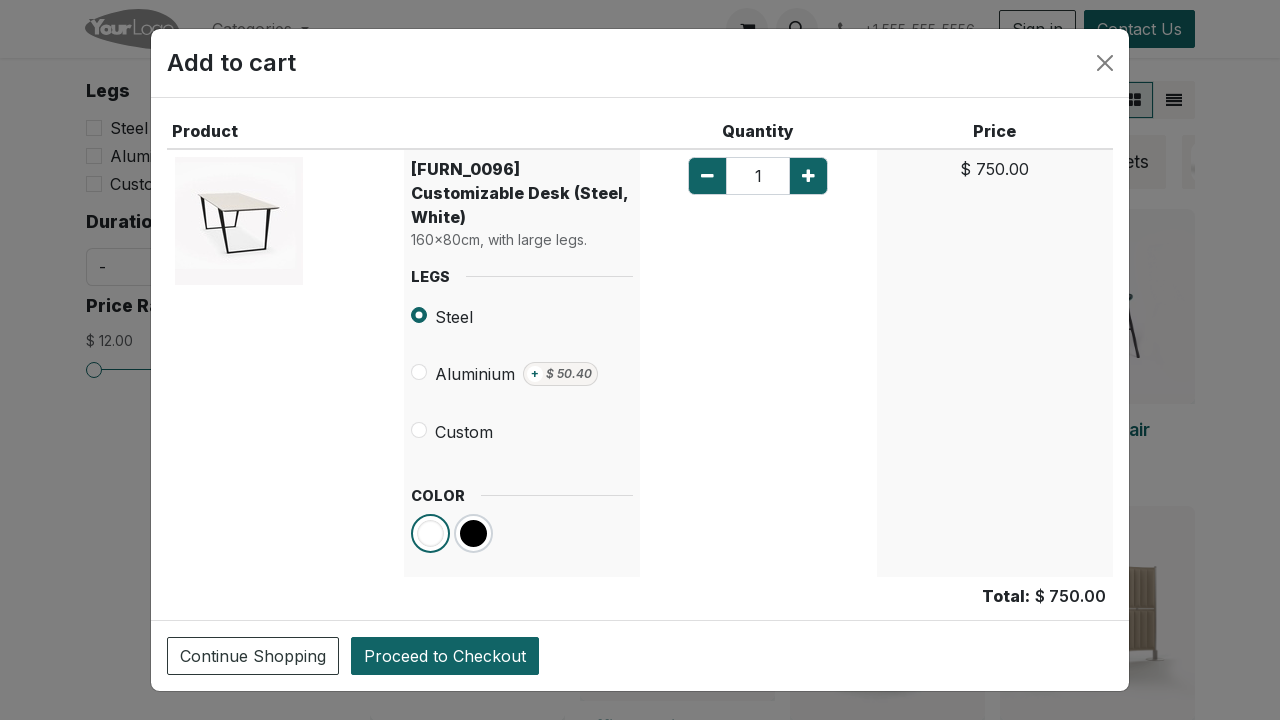